Tests a checkbox form by filling in name and comment fields, selecting room type and meal options, then submitting the form

Starting URL: https://rori4.github.io/selenium-practice/#/pages/practice/checkbox-form

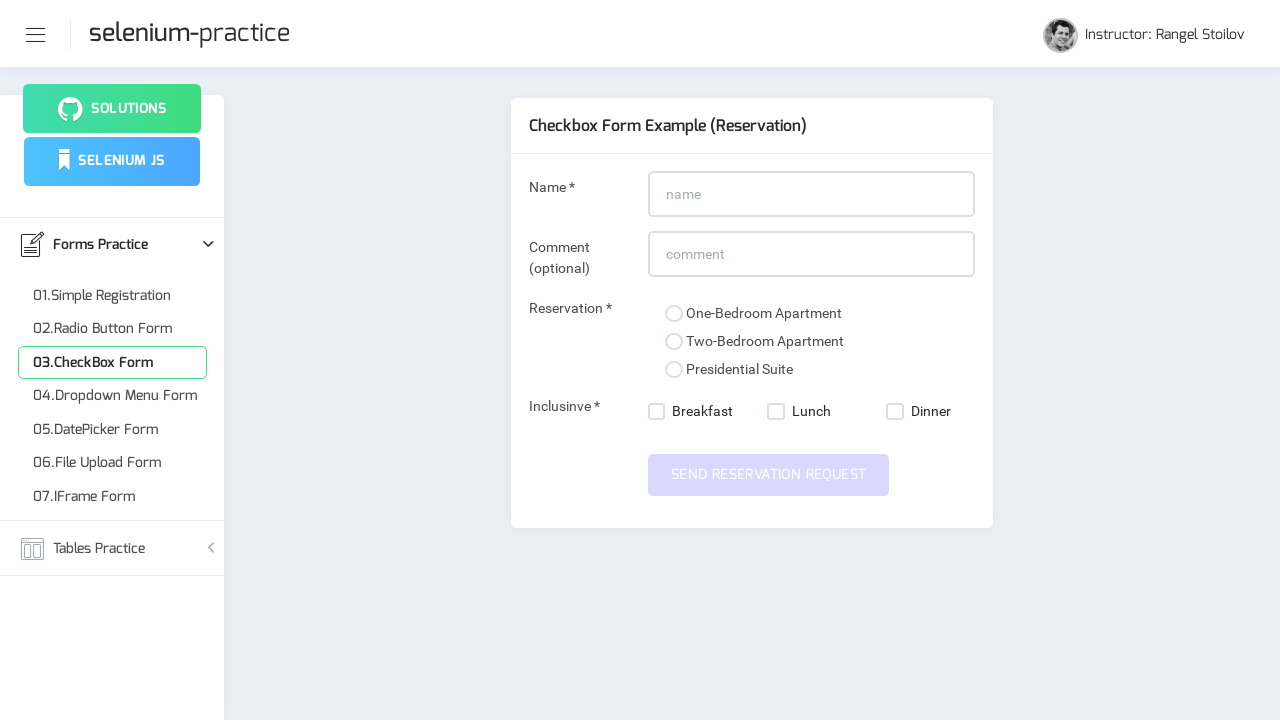

Filled name field with 'John Anderson' on input#name
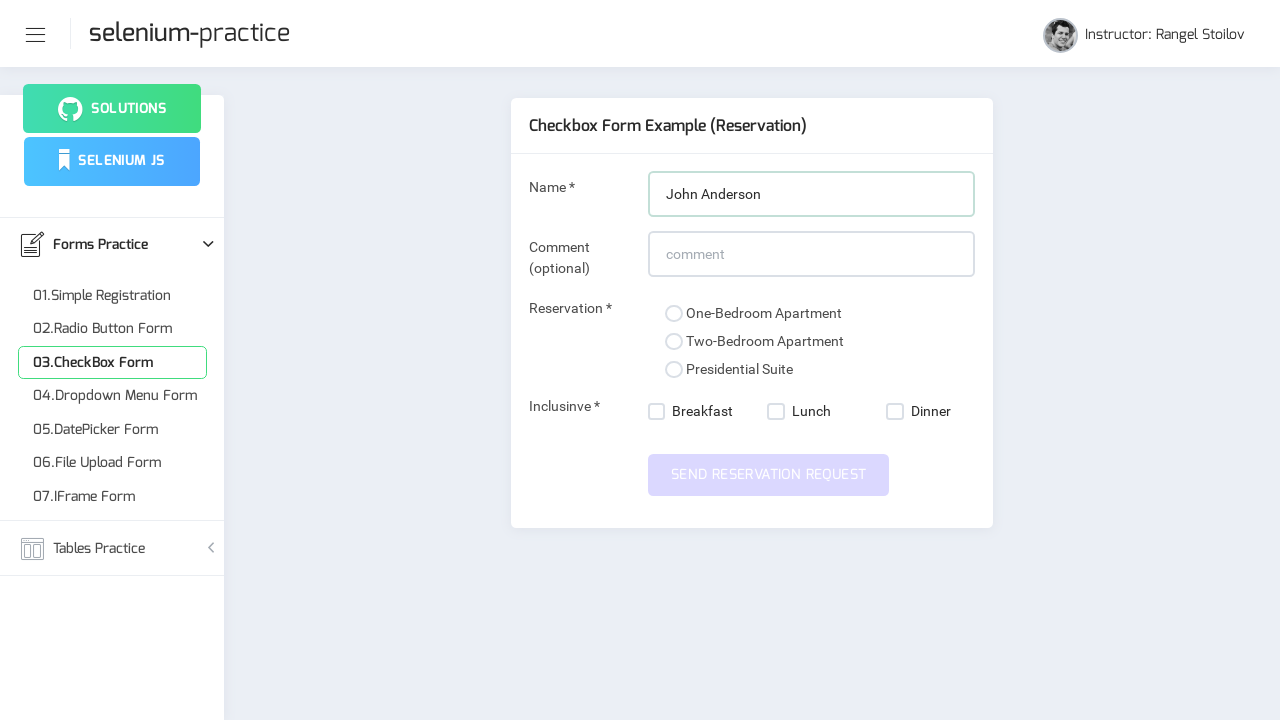

Filled comment field with 'Looking forward to my stay at the hotel' on input#comment
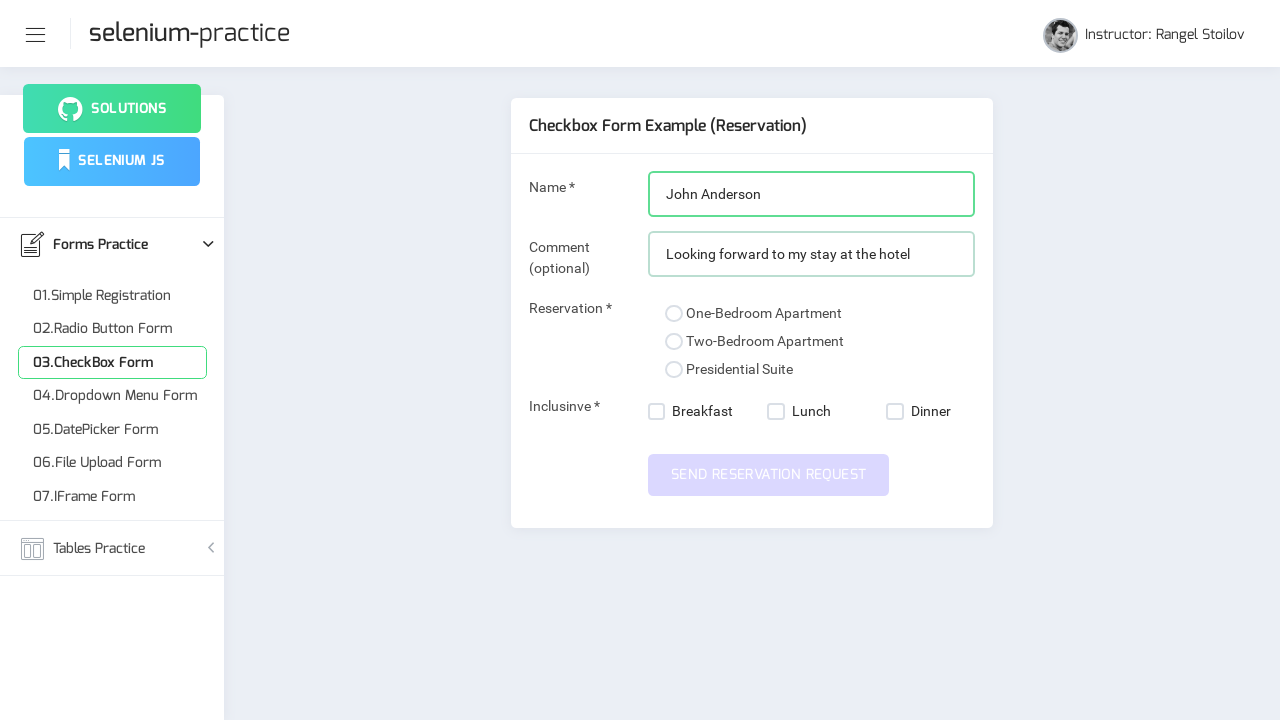

Selected presidential suite room type at (674, 370) on input[value='presidential-suite'] + span
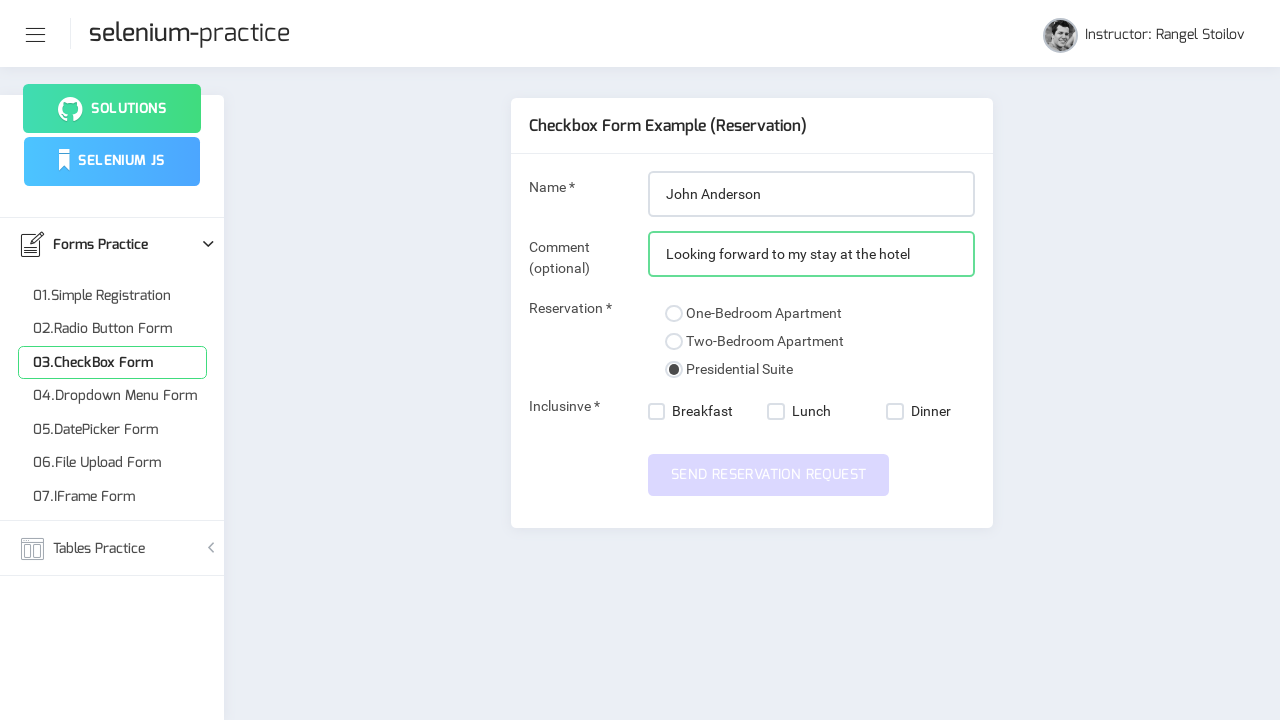

Selected breakfast meal option at (657, 412) on nb-checkbox[value='breakfast'] label span
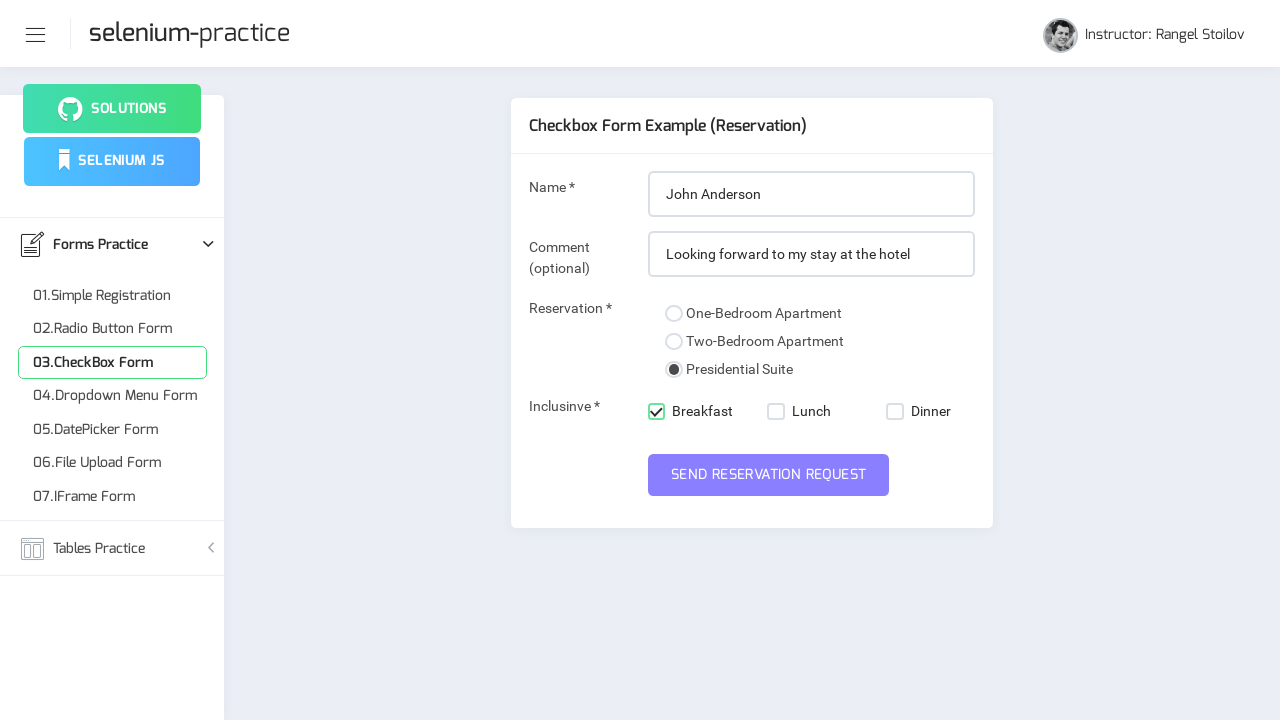

Selected lunch meal option at (776, 412) on nb-checkbox[value='lunch'] label span
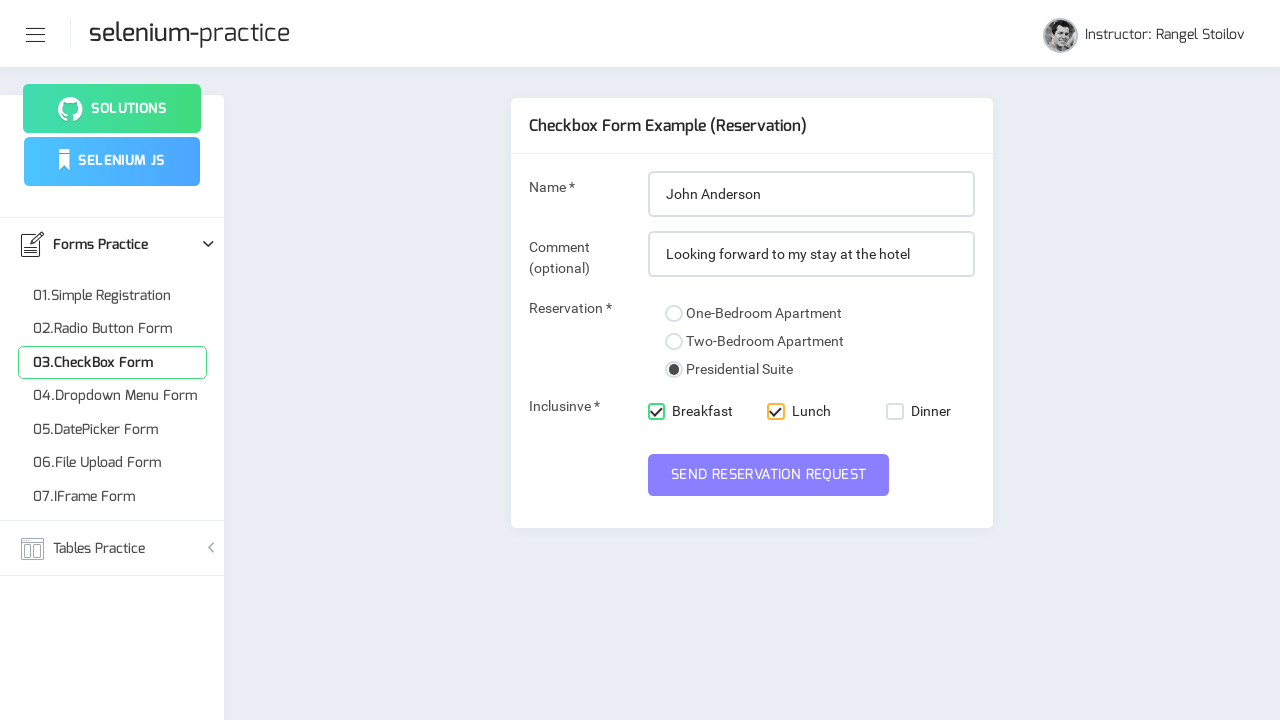

Clicked submit button to submit the form at (769, 475) on button#submit
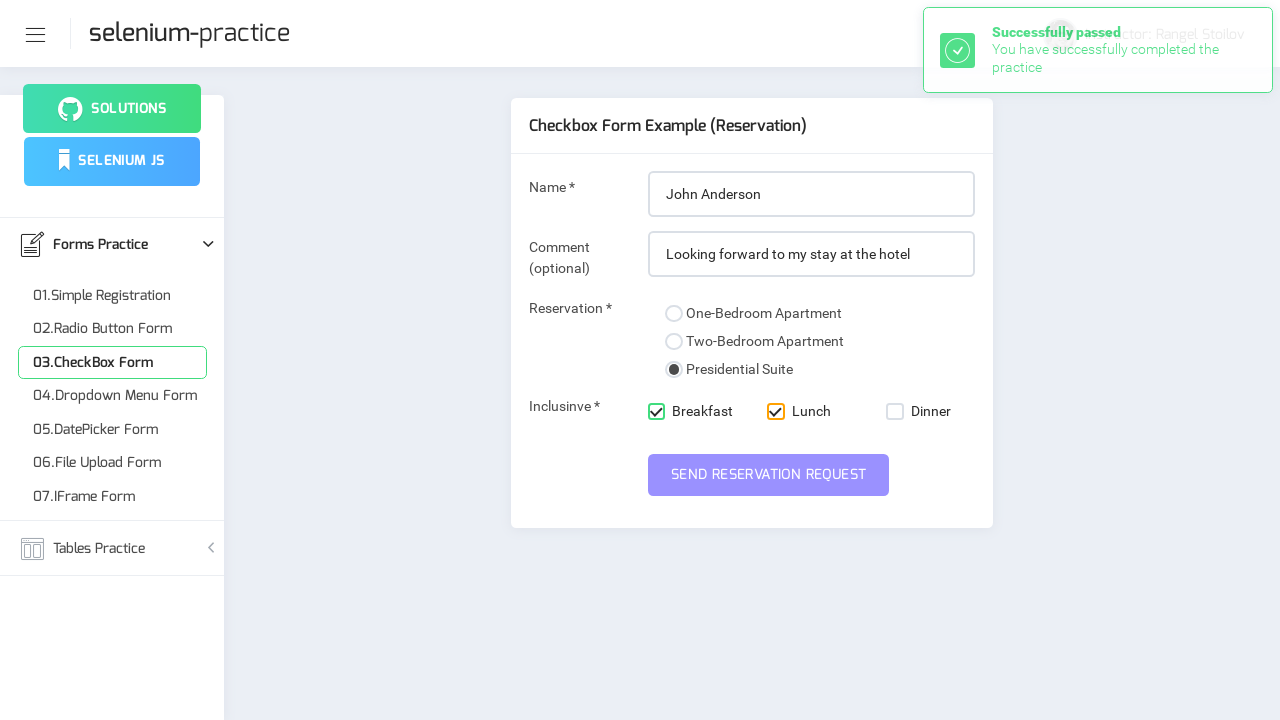

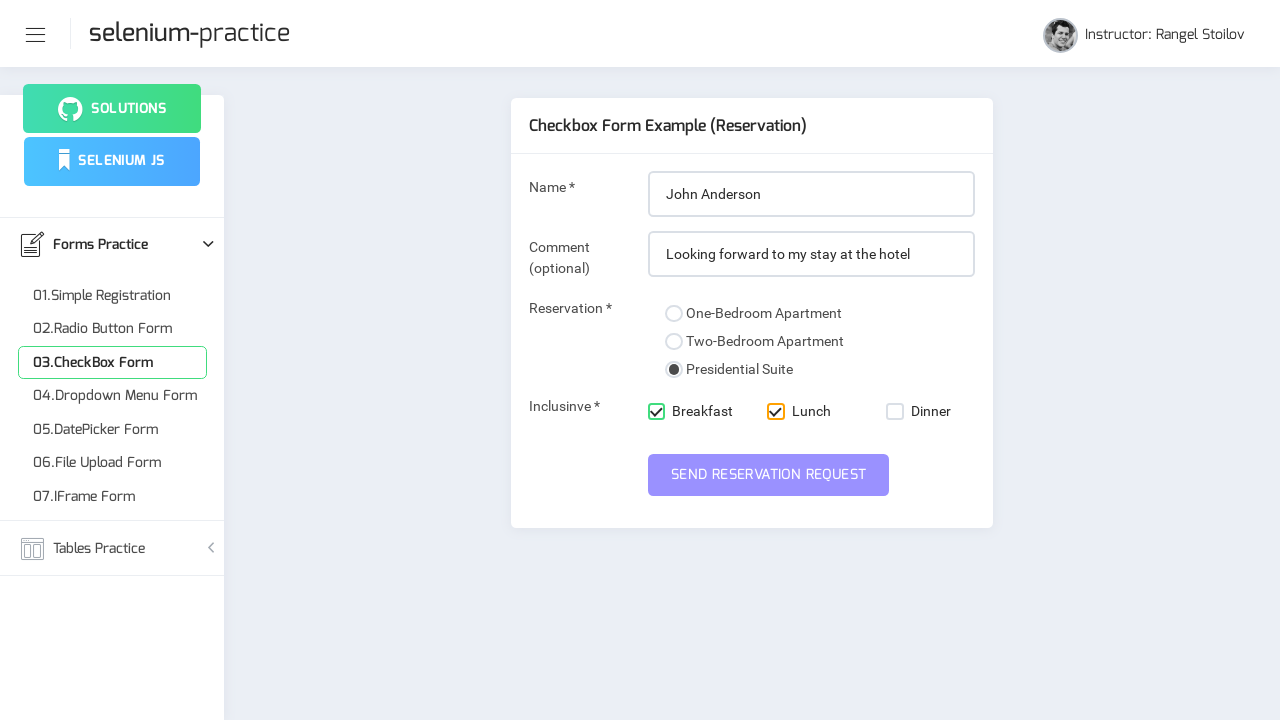